Tests descending order sorting of a data table with semantic class attributes by clicking the dues column header twice and verifying the values are sorted in descending order

Starting URL: http://the-internet.herokuapp.com/tables

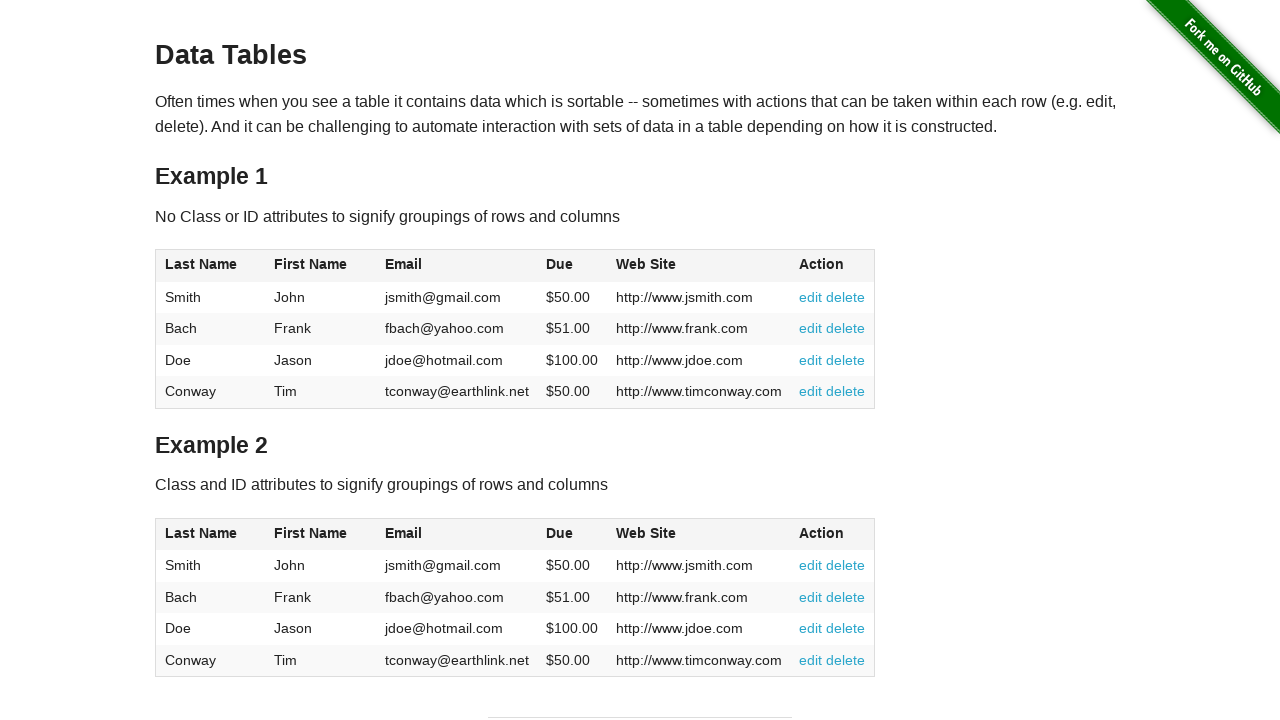

Clicked dues column header for initial sort at (560, 533) on #table2 thead .dues
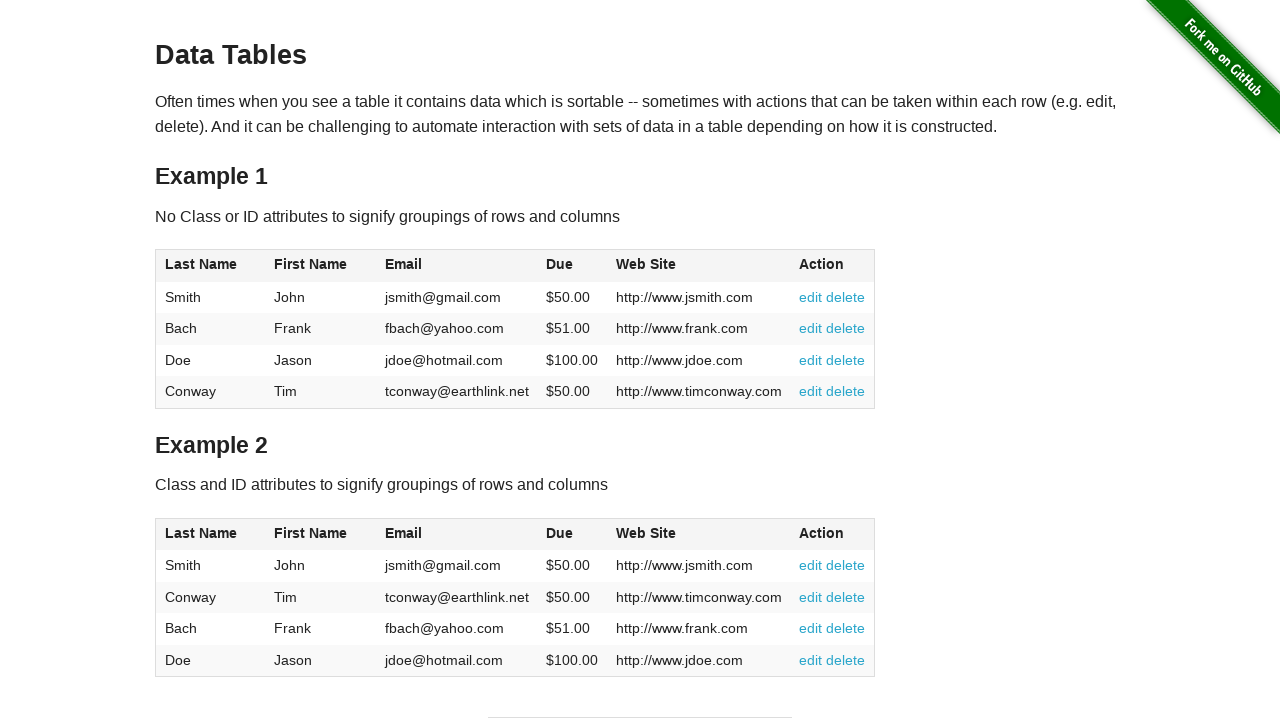

Clicked dues column header again to sort in descending order at (560, 533) on #table2 thead .dues
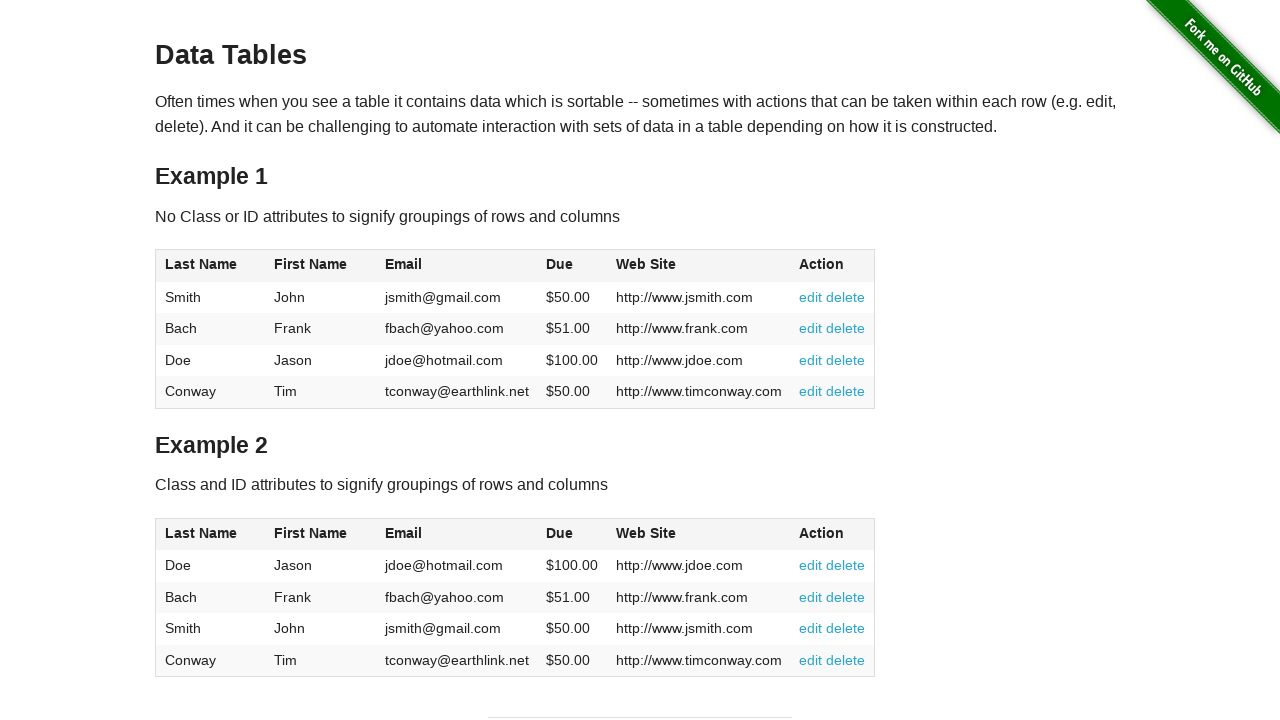

Verified table rows with dues values are visible
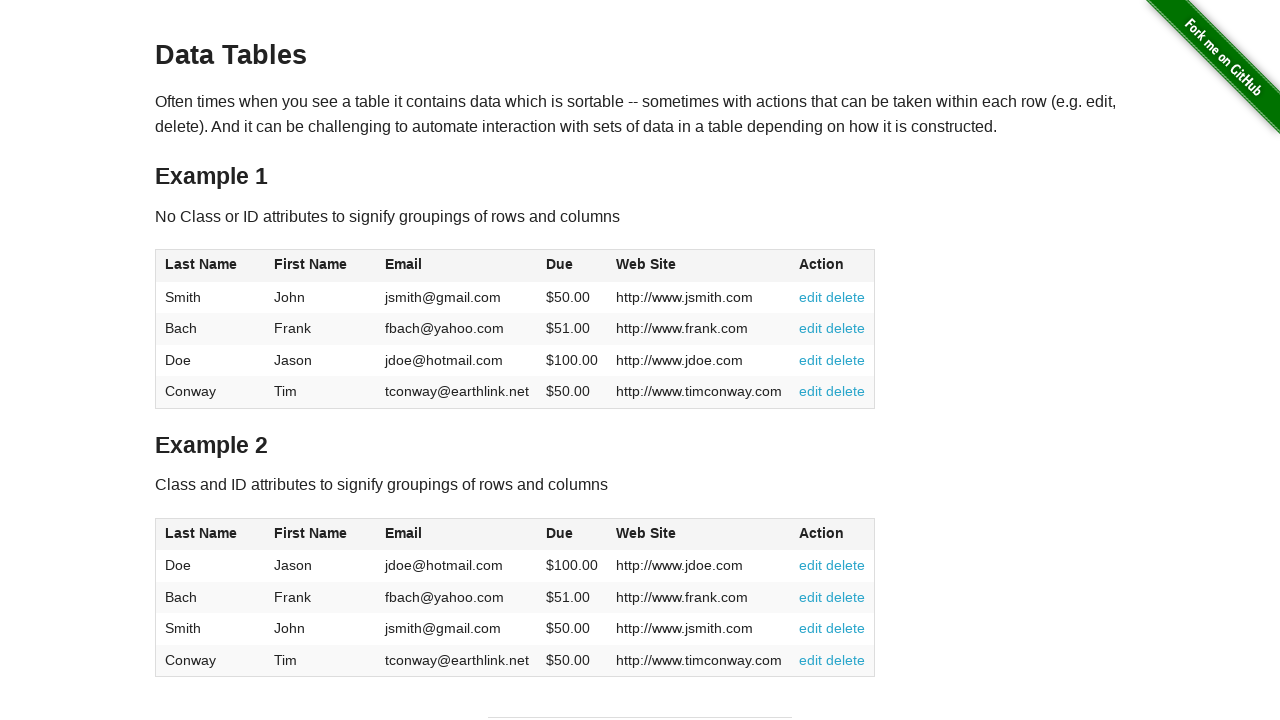

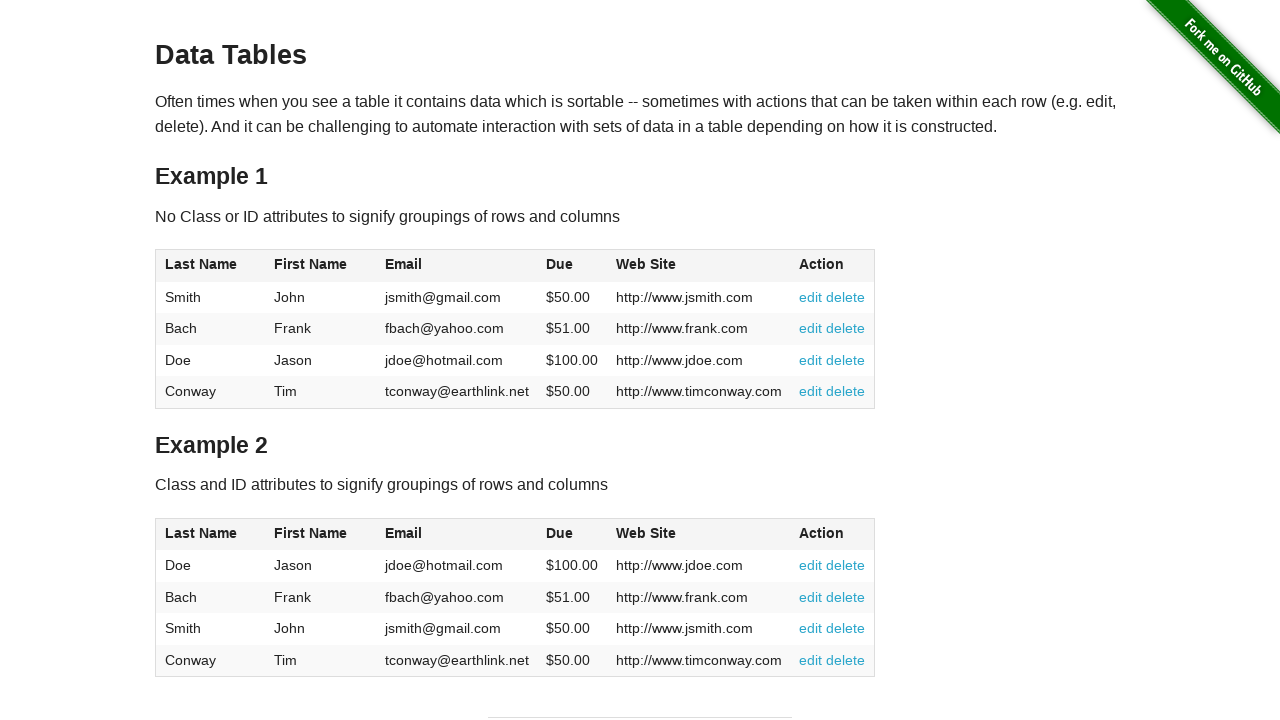